Clicks the Add Element button three times and verifies three Delete buttons appear

Starting URL: https://the-internet.herokuapp.com/add_remove_elements/

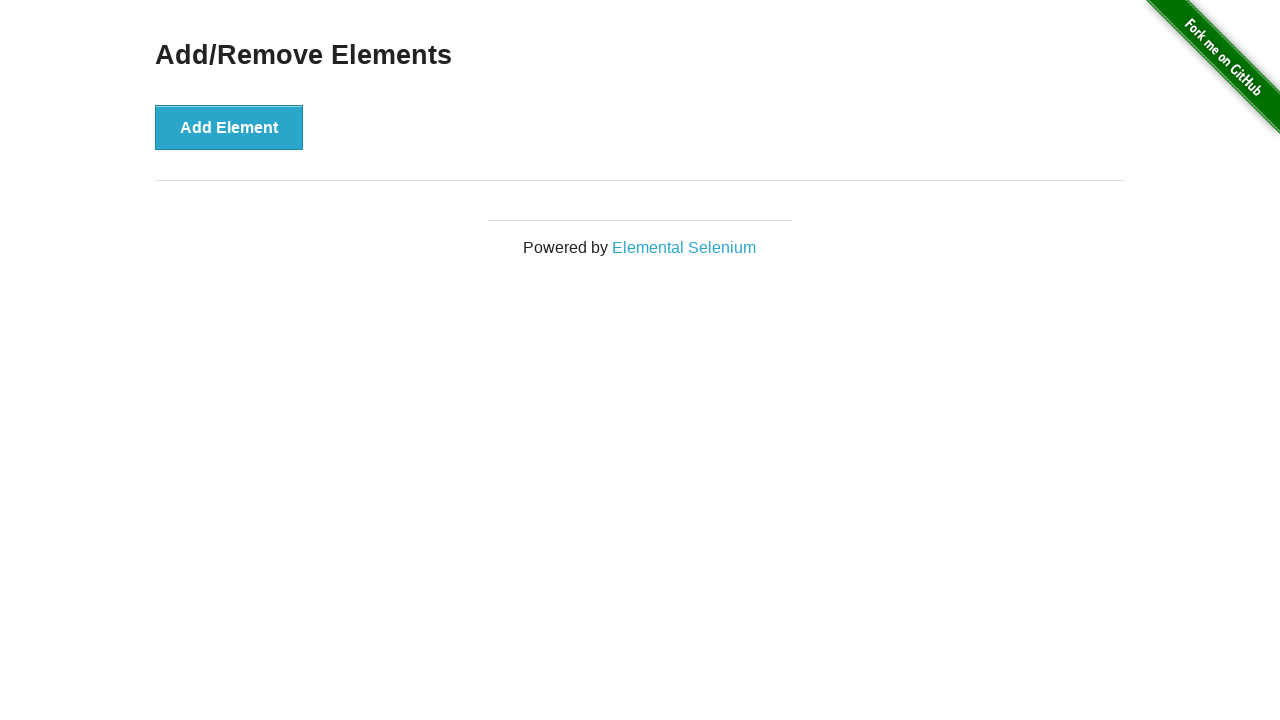

Clicked Add Element button (first click) at (229, 127) on button:has-text('Add Element')
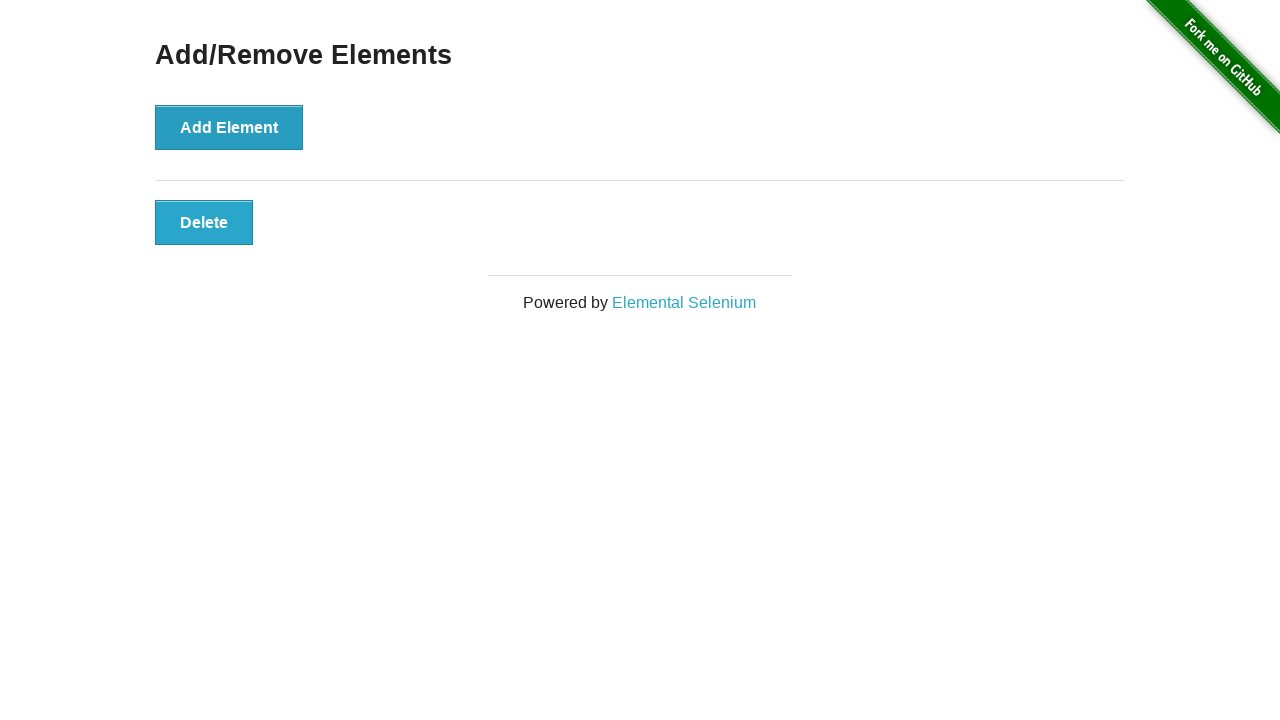

First Delete button appeared
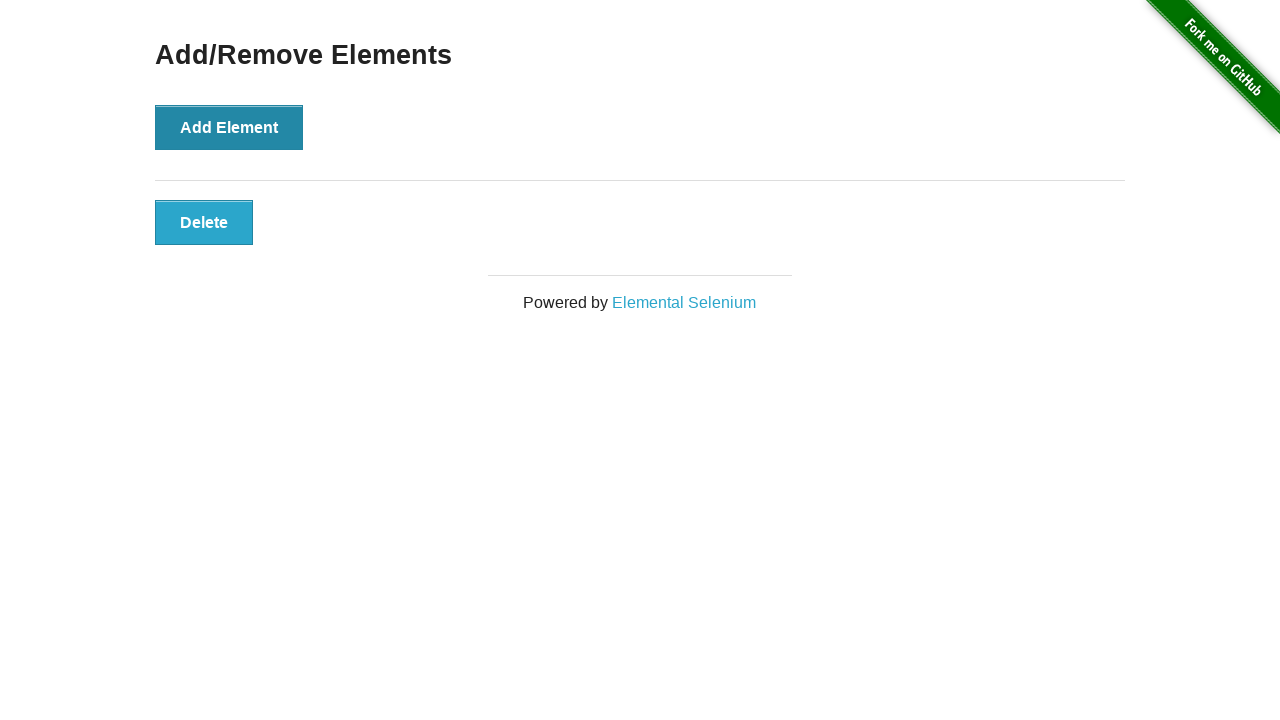

Clicked Add Element button (second click) at (229, 127) on button:has-text('Add Element')
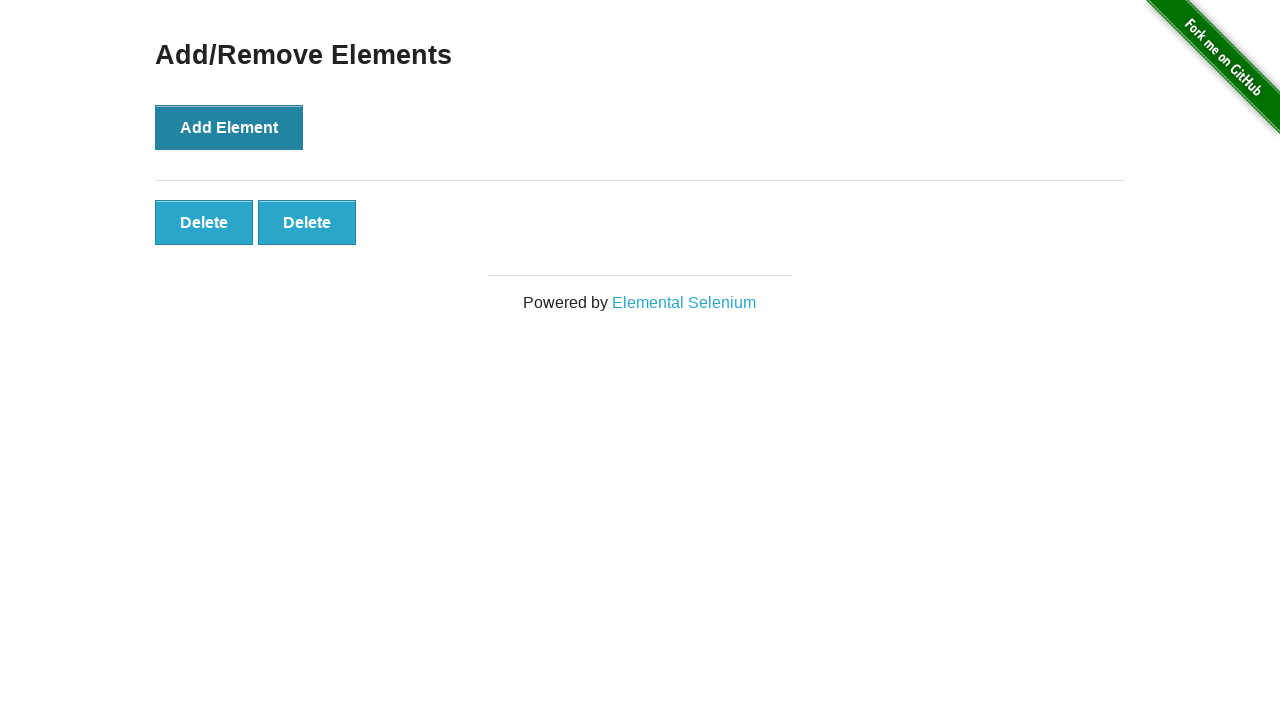

Second Delete button appeared
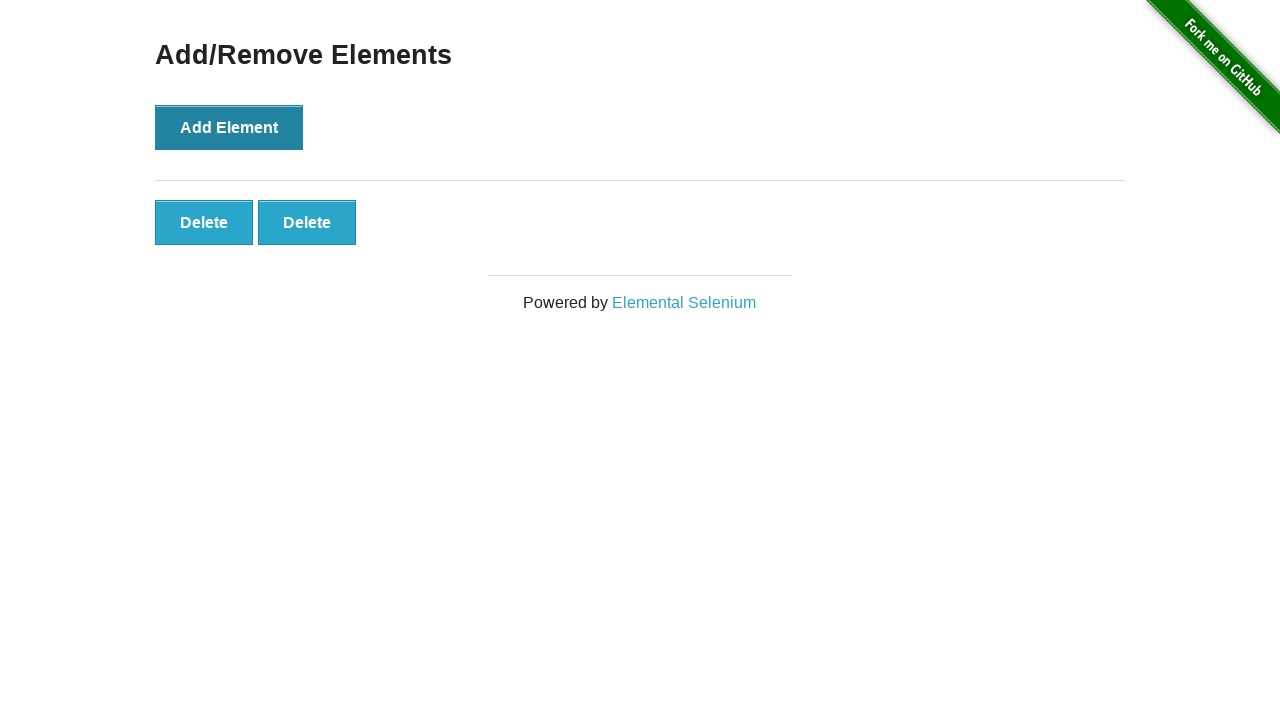

Clicked Add Element button (third click) at (229, 127) on button:has-text('Add Element')
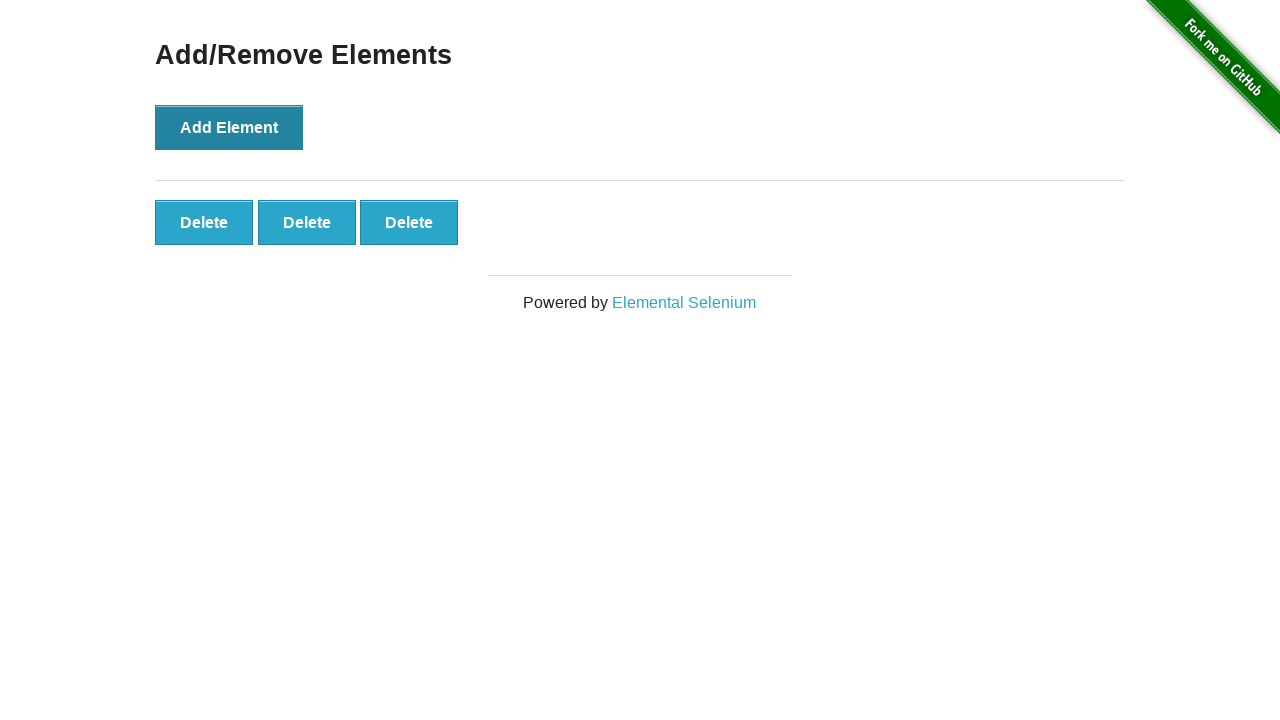

Third Delete button appeared - test verified three elements added successfully
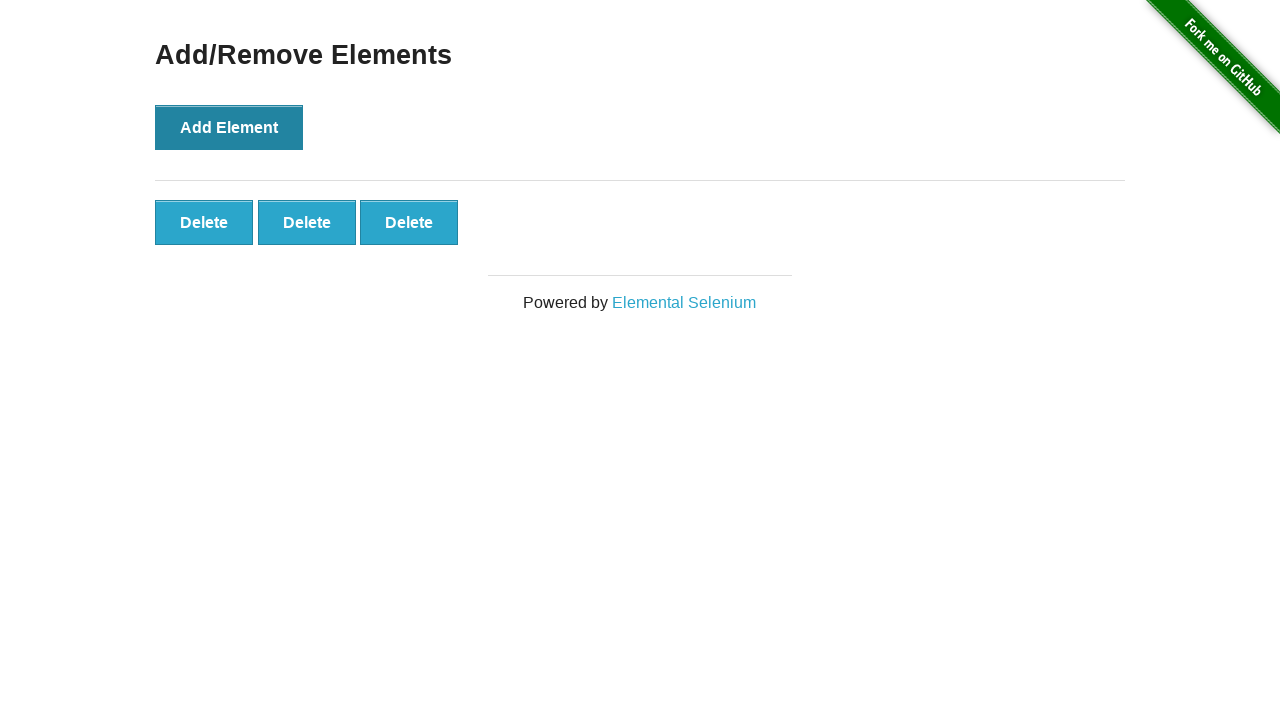

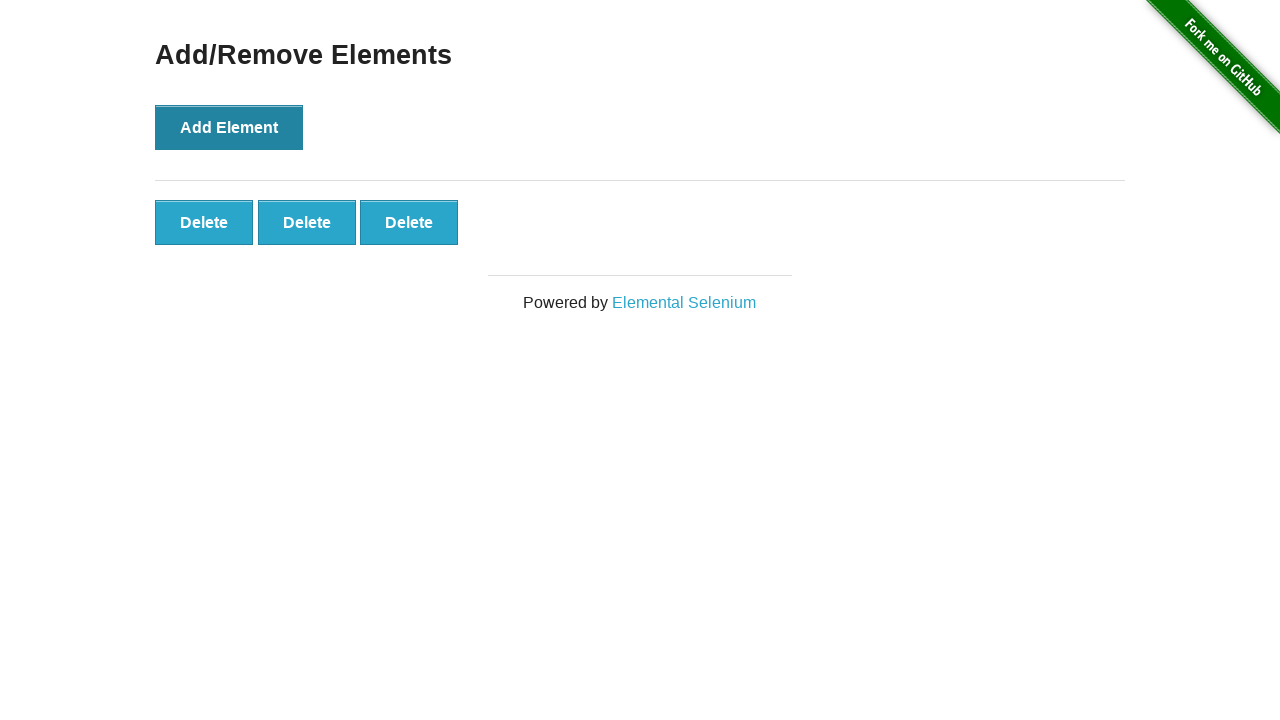